Tests context menu interaction by right-clicking on an image and navigating through nested menu items

Starting URL: http://deluxe-menu.com/popup-mode-sample.html

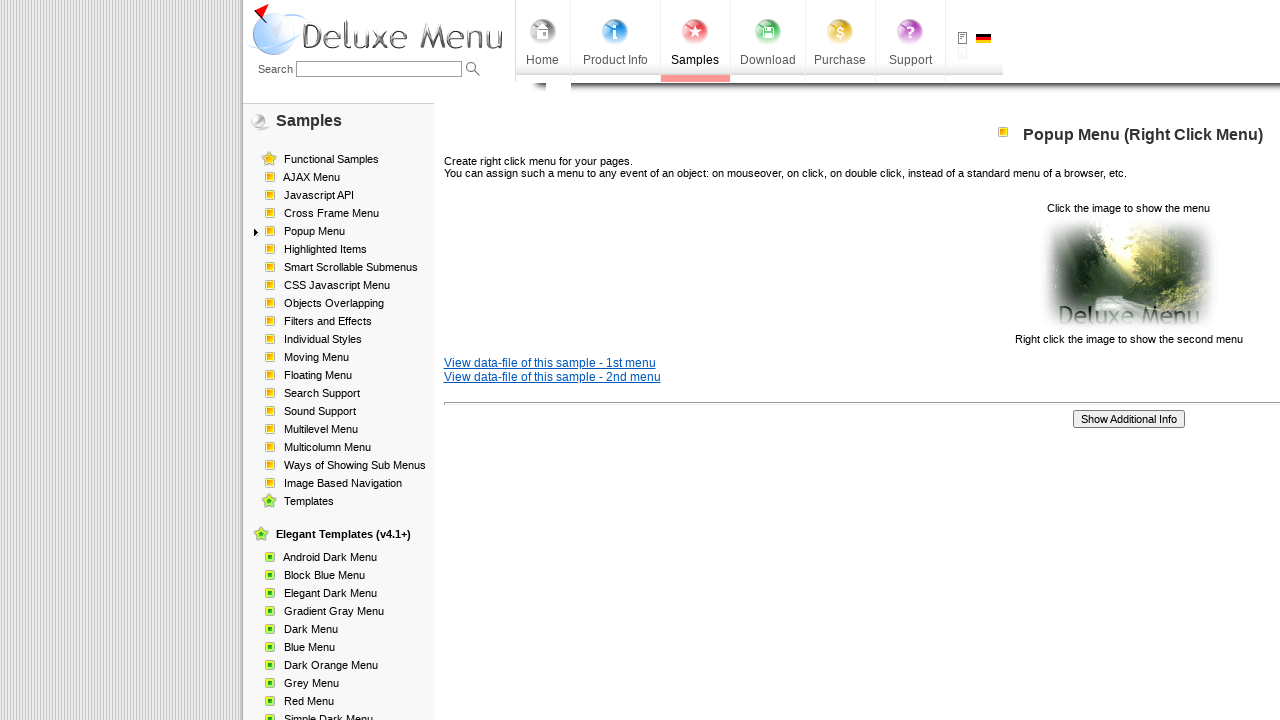

Located image element on page
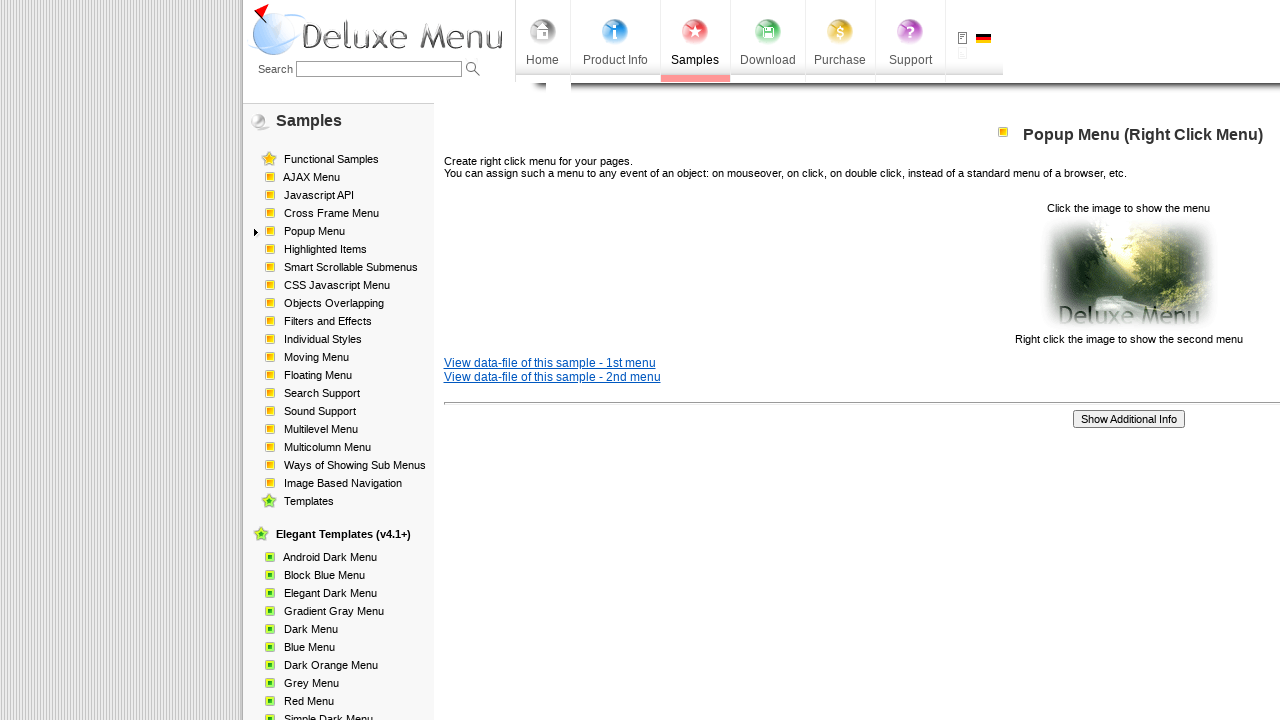

Right-clicked on image to open context menu at (1128, 274) on xpath=//table[1]/tbody/tr/td[3]/p[2]/img
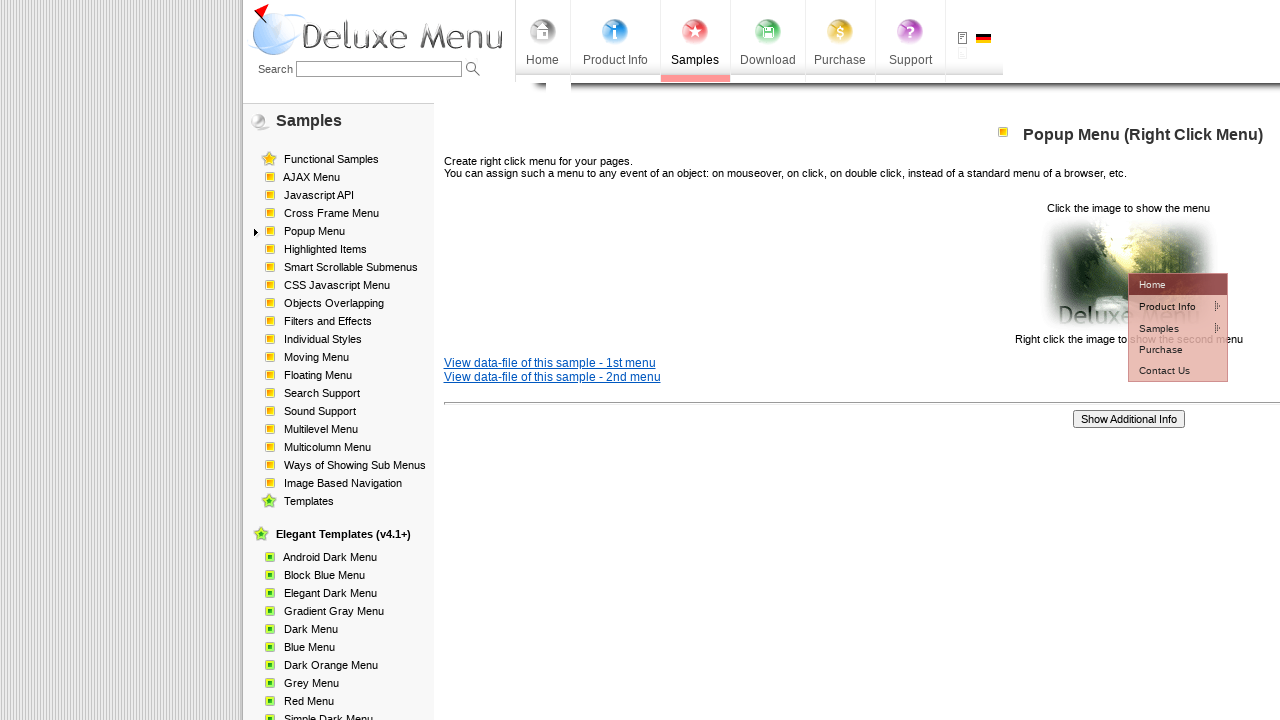

Hovered over first context menu item at (1165, 306) on #dm2m1i1tdT
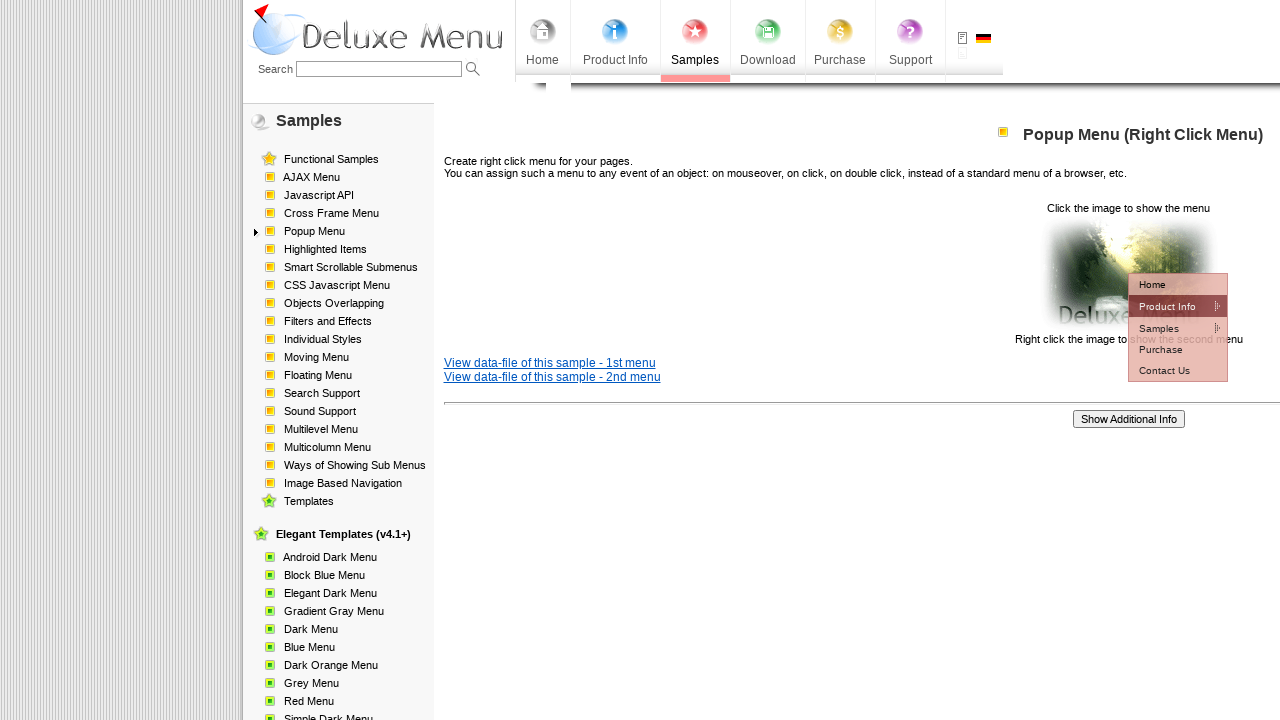

Hovered over second menu item to reveal submenu at (1052, 327) on #dm2m2i1tdT
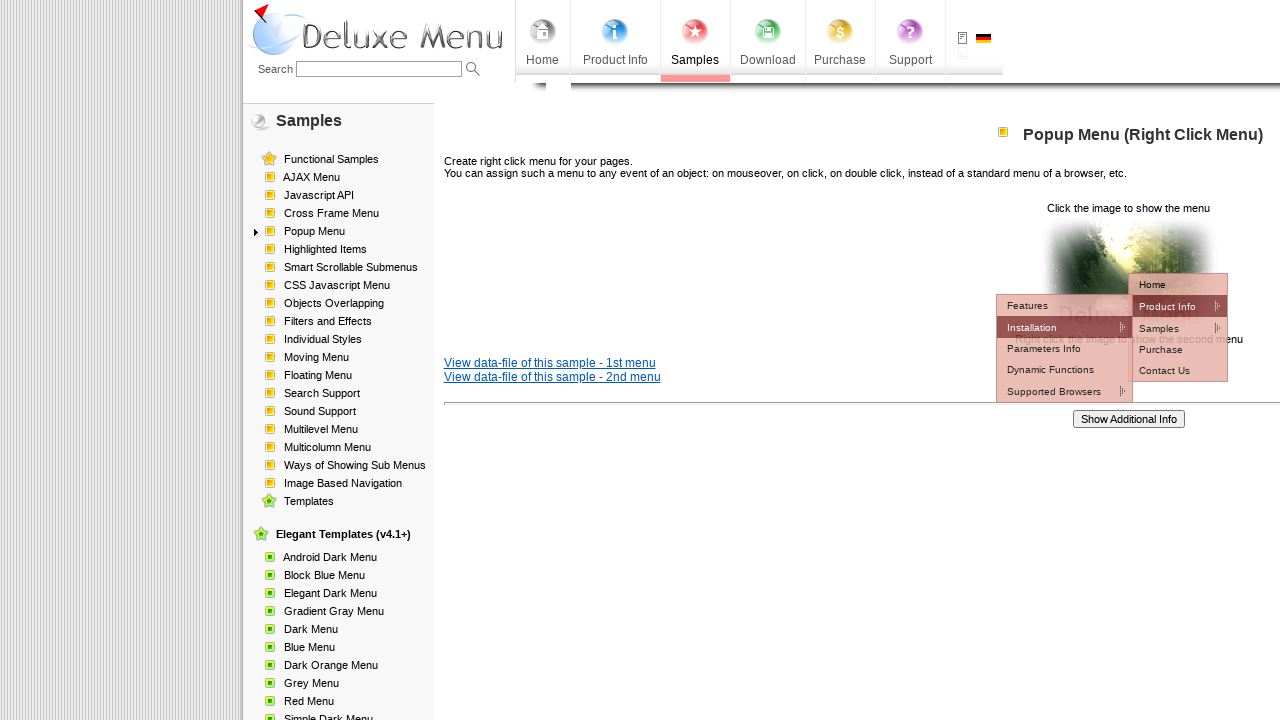

Clicked on third context menu item at (1178, 348) on #dm2m3i1tdT
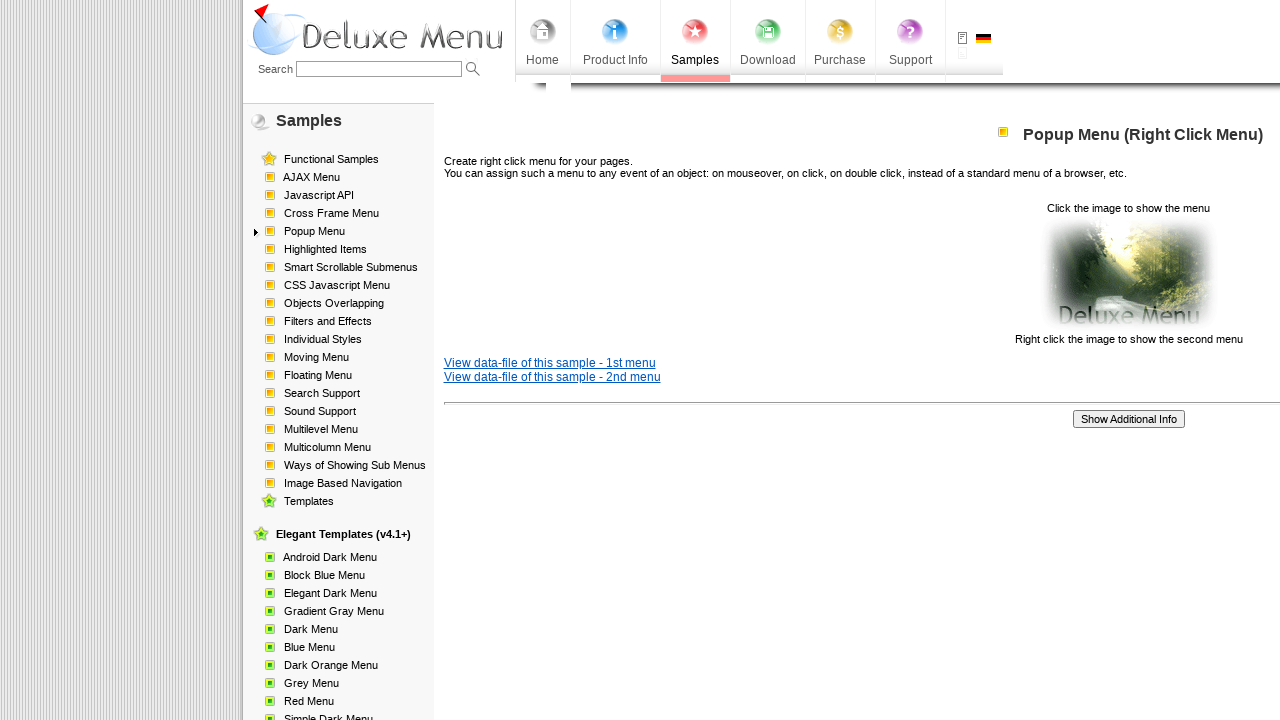

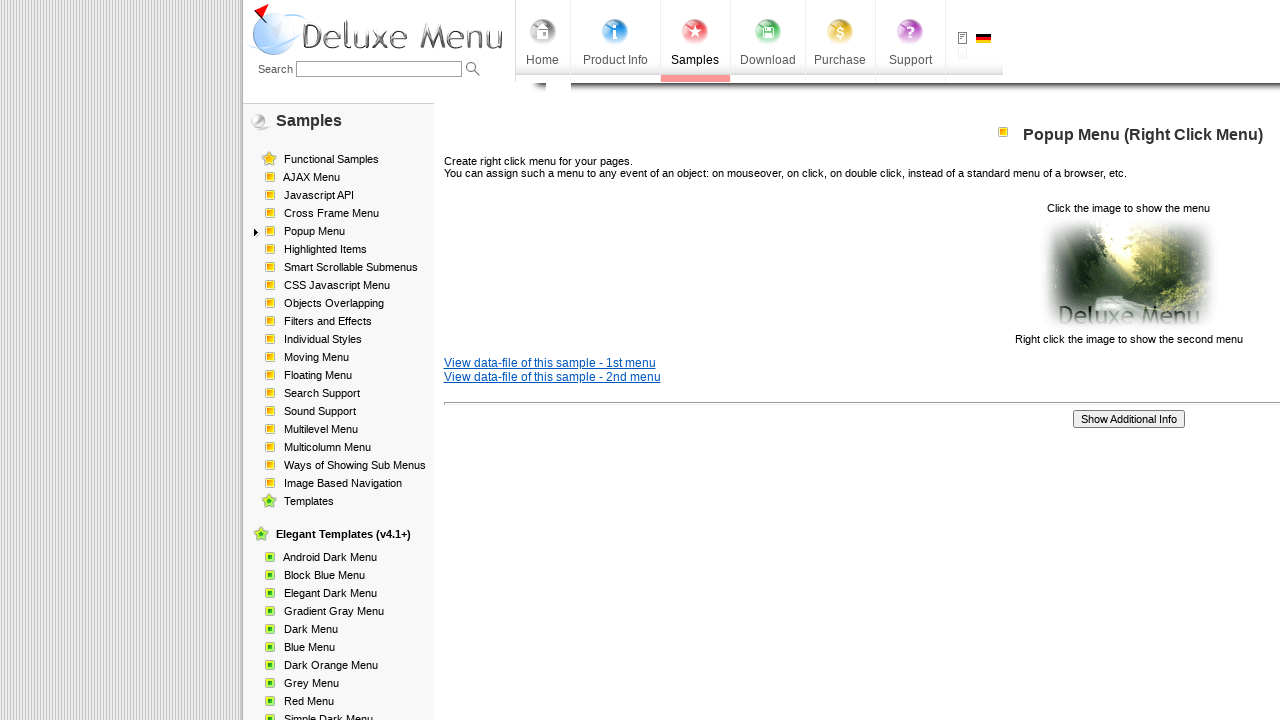